Opens two different Israeli news websites (walla.co.il and ynet.co.il) in separate browser instances to verify basic navigation works

Starting URL: http://walla.co.il

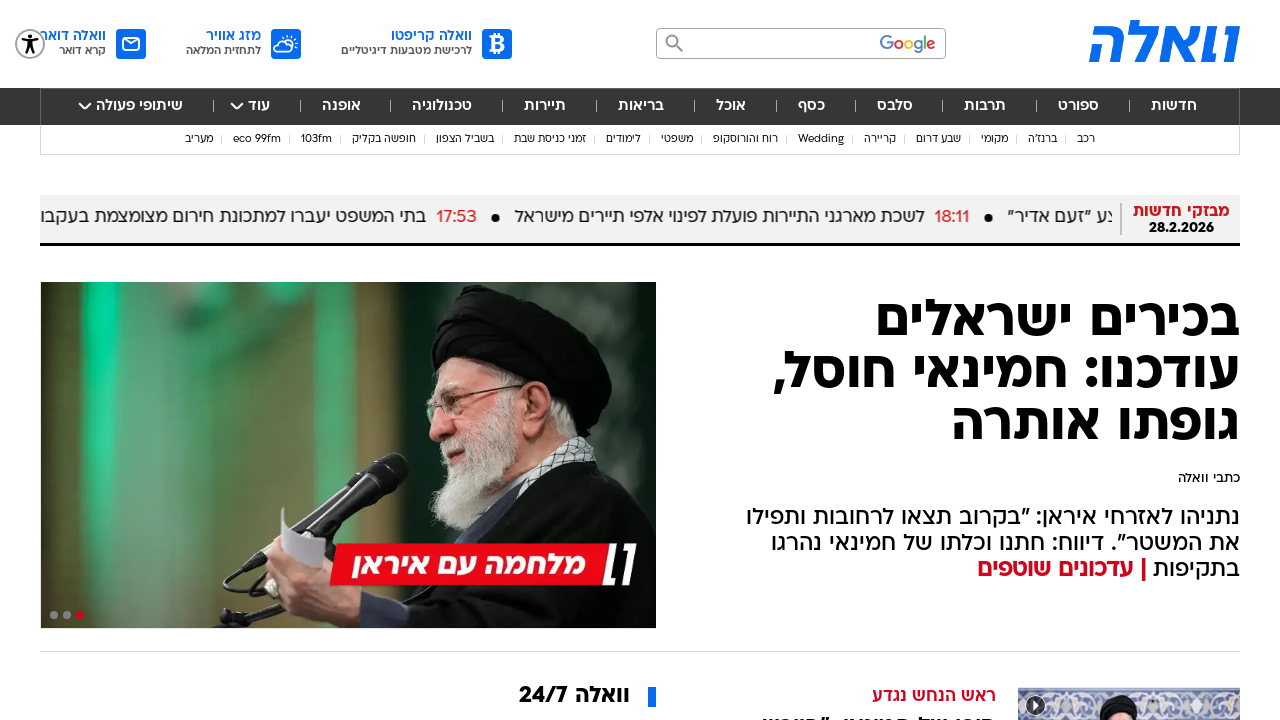

Waited for walla.co.il page to load (domcontentloaded state)
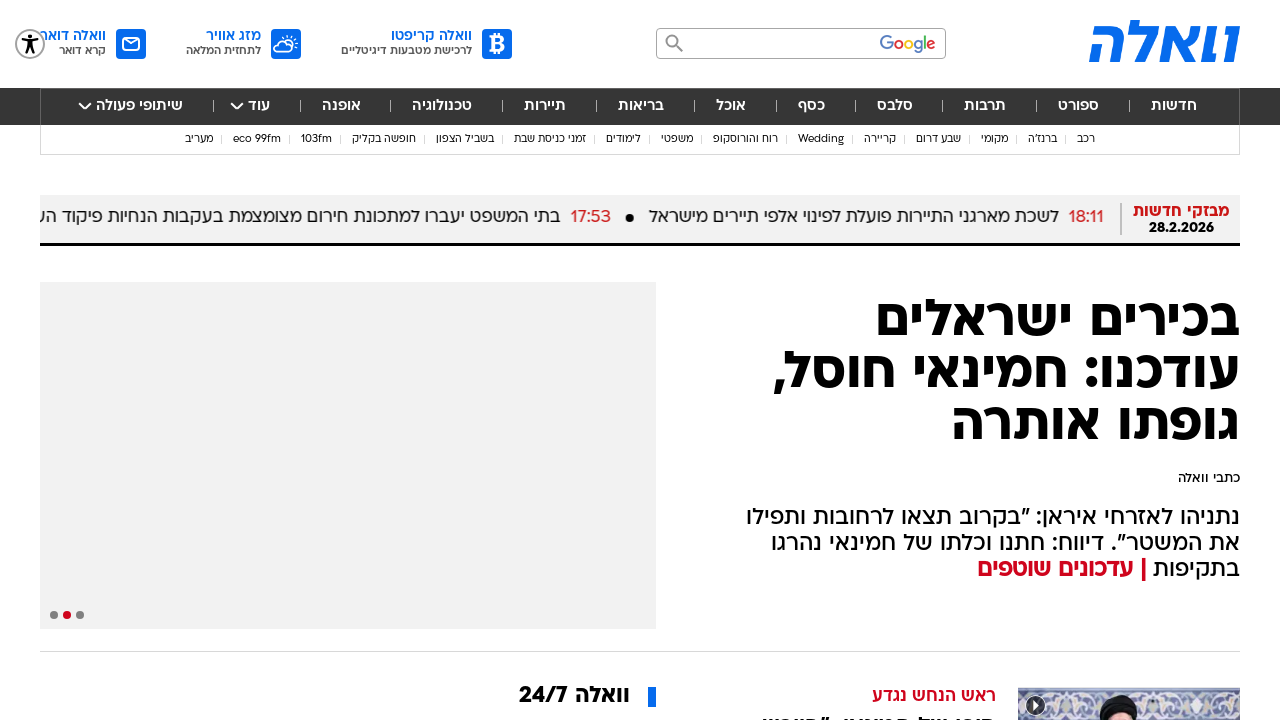

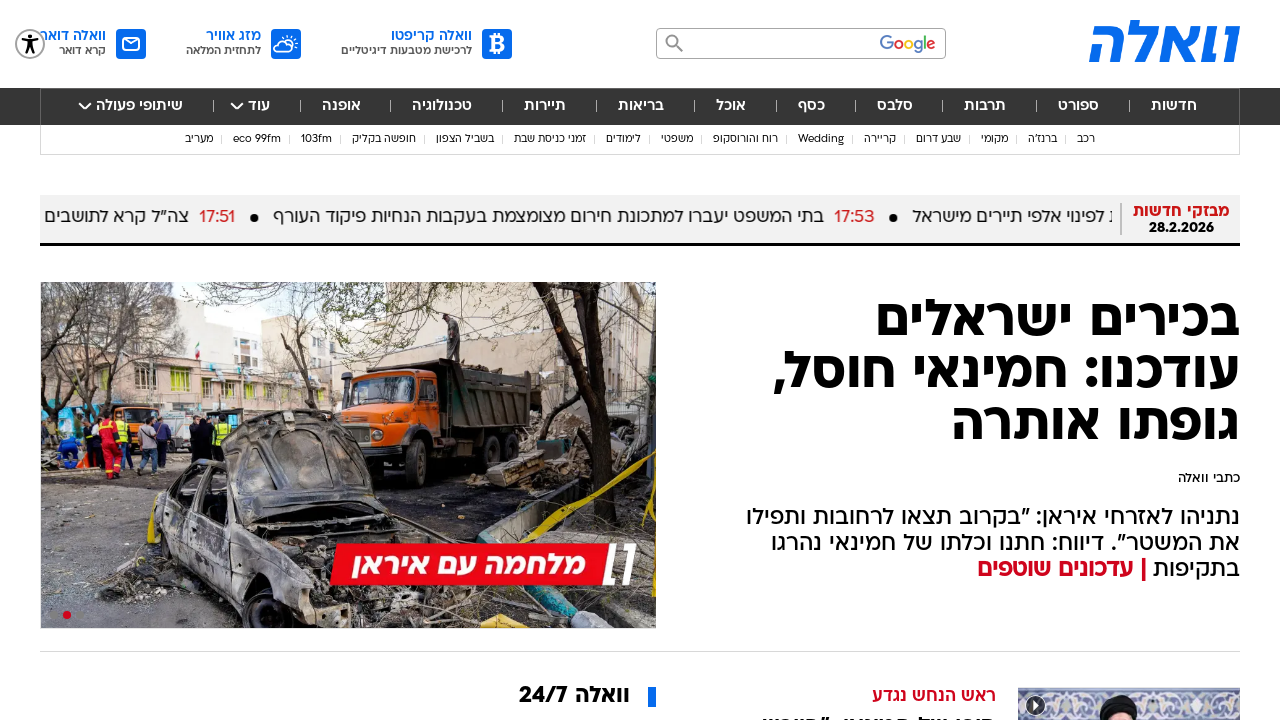